Tests input field functionality by entering text, clearing it, and entering new text

Starting URL: https://the-internet.herokuapp.com/inputs

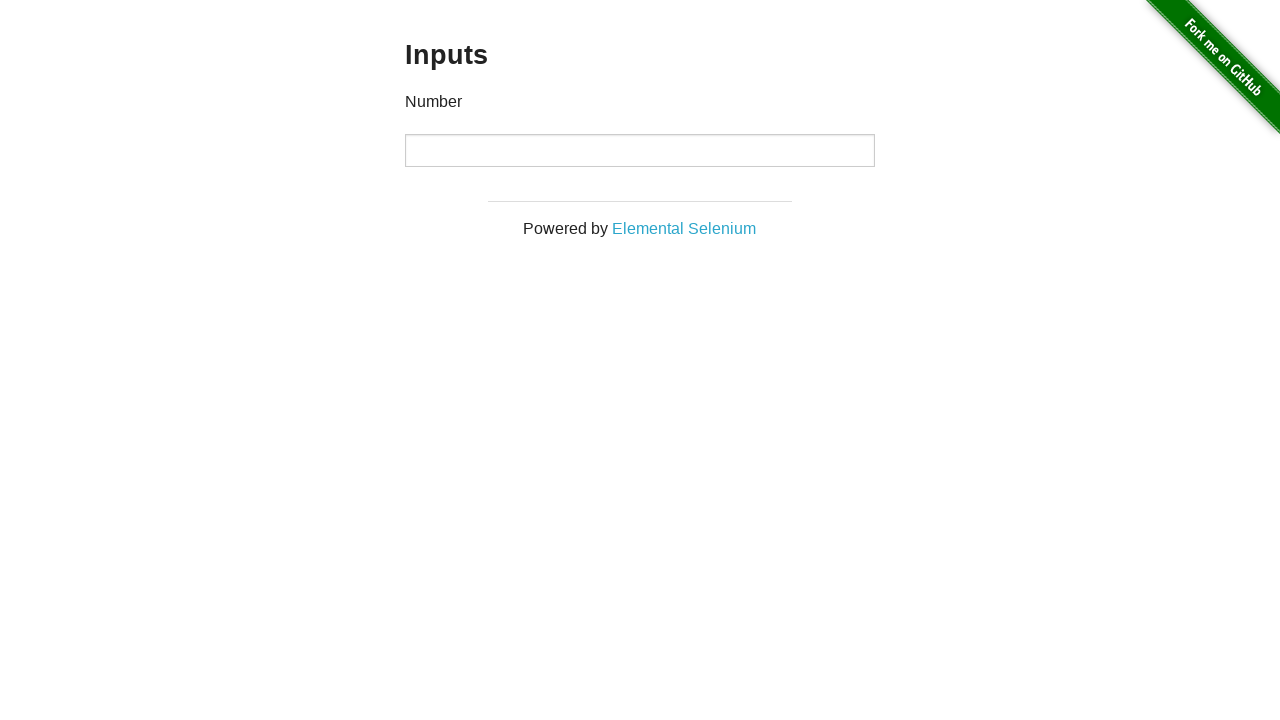

Entered initial value '1000' into input field on input
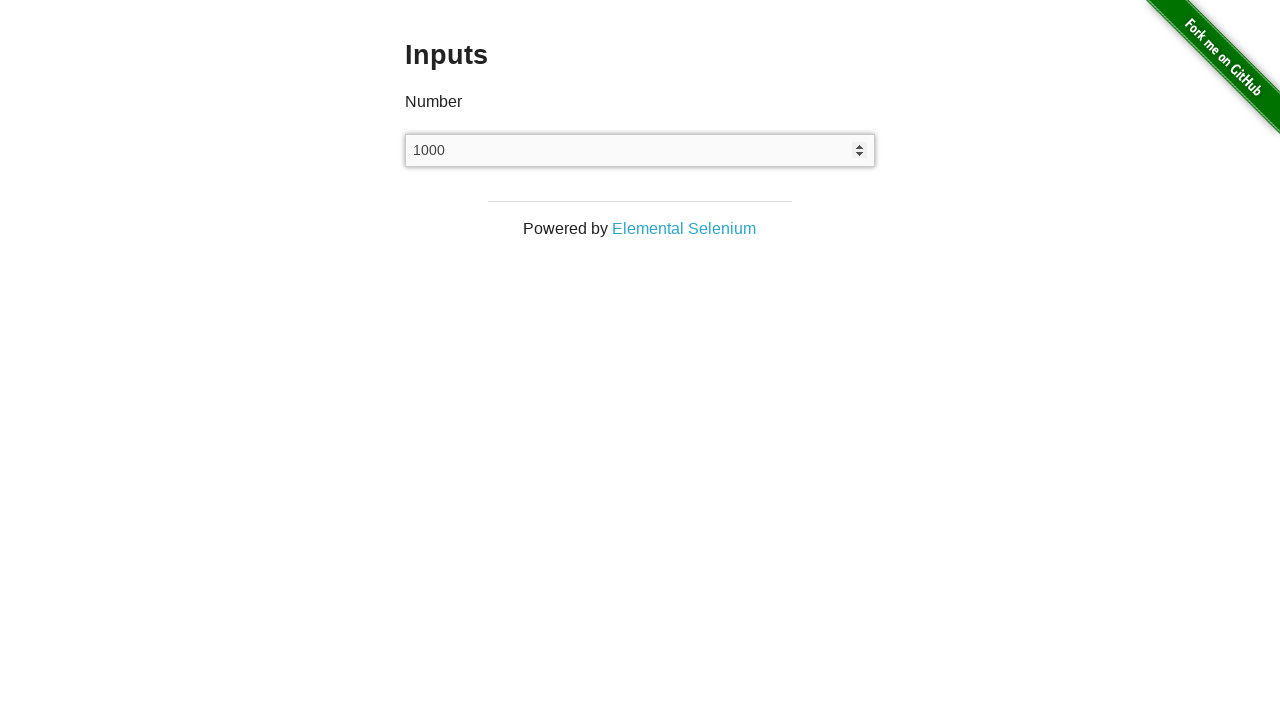

Waited 3000ms for initial value to be processed
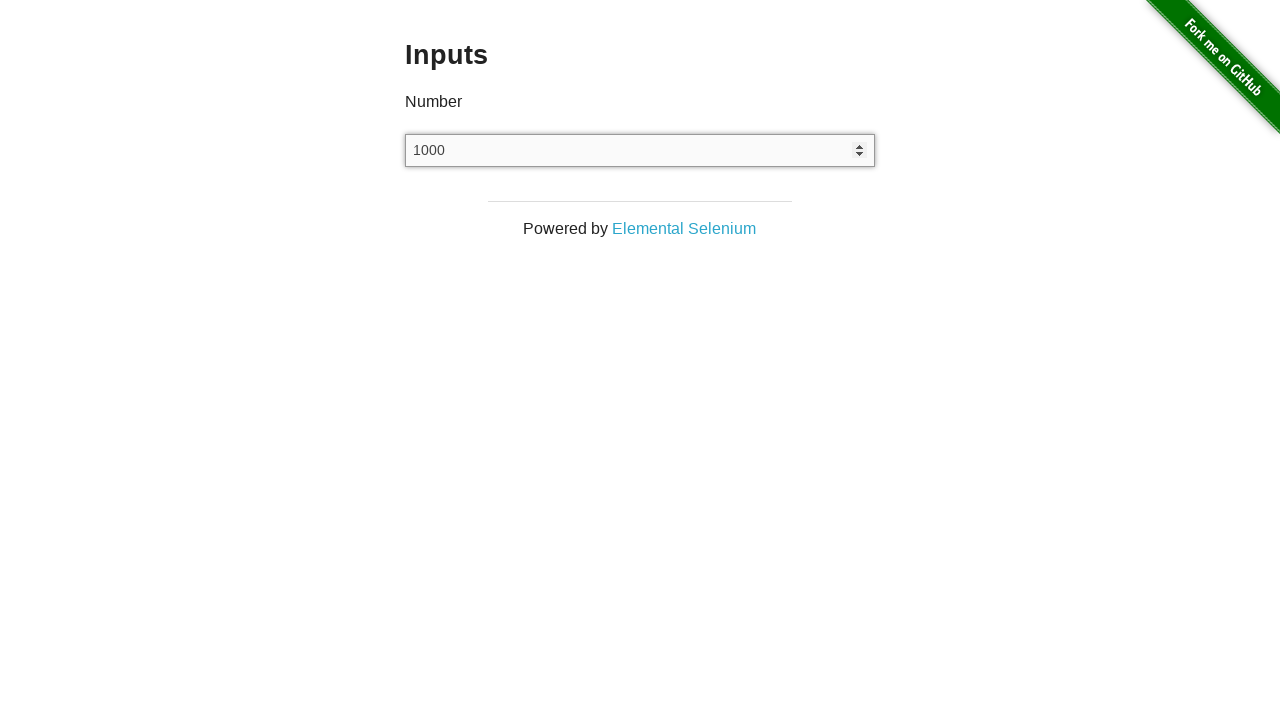

Cleared the input field on input
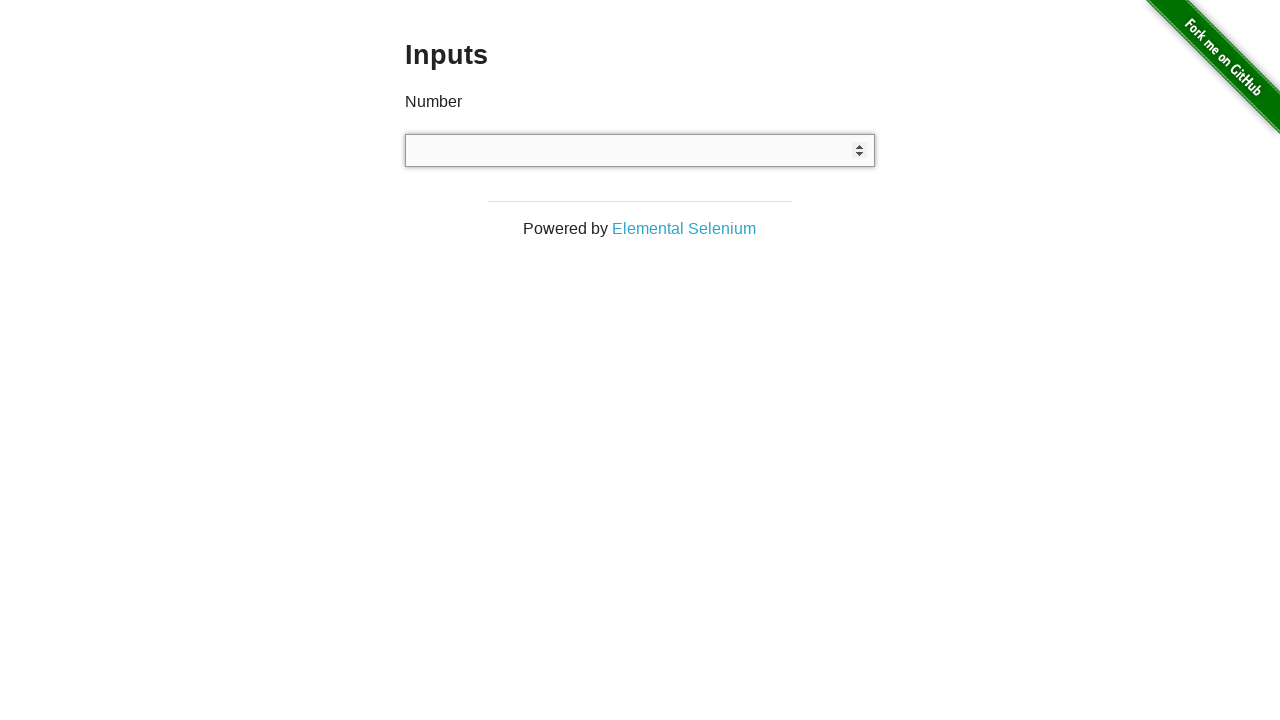

Waited 2000ms after clearing the input field
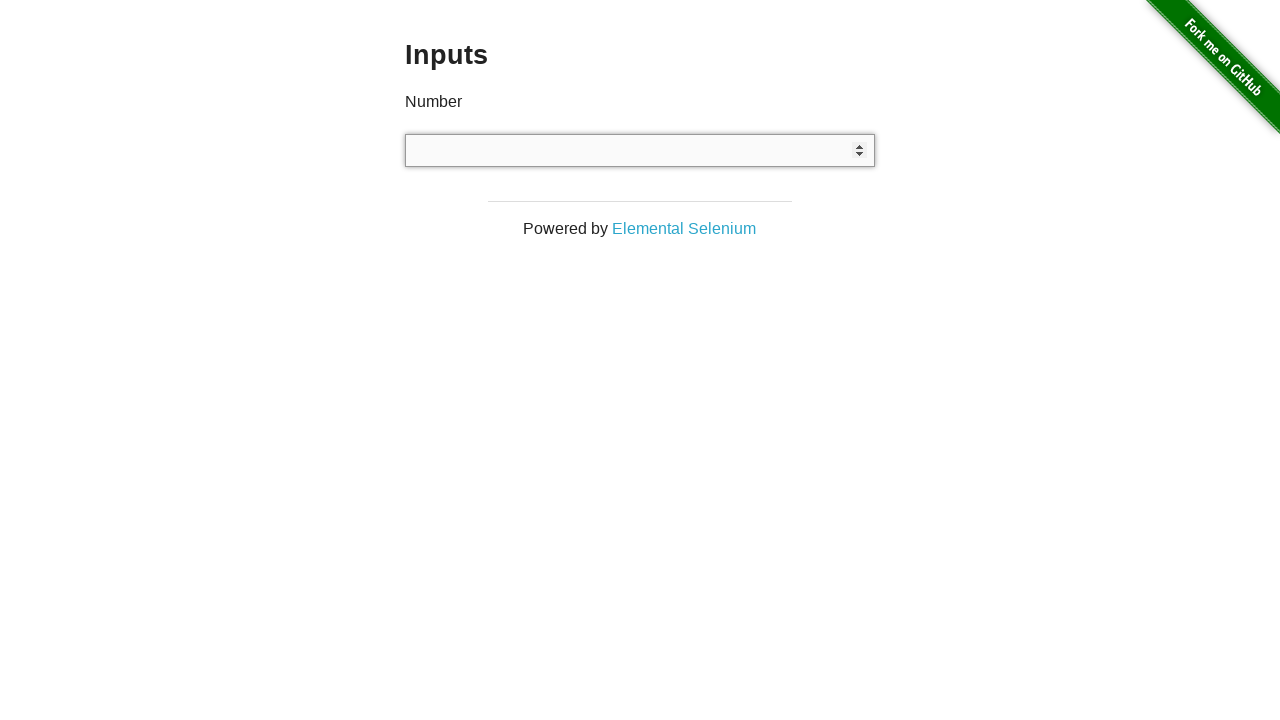

Entered new value '999' into input field on input
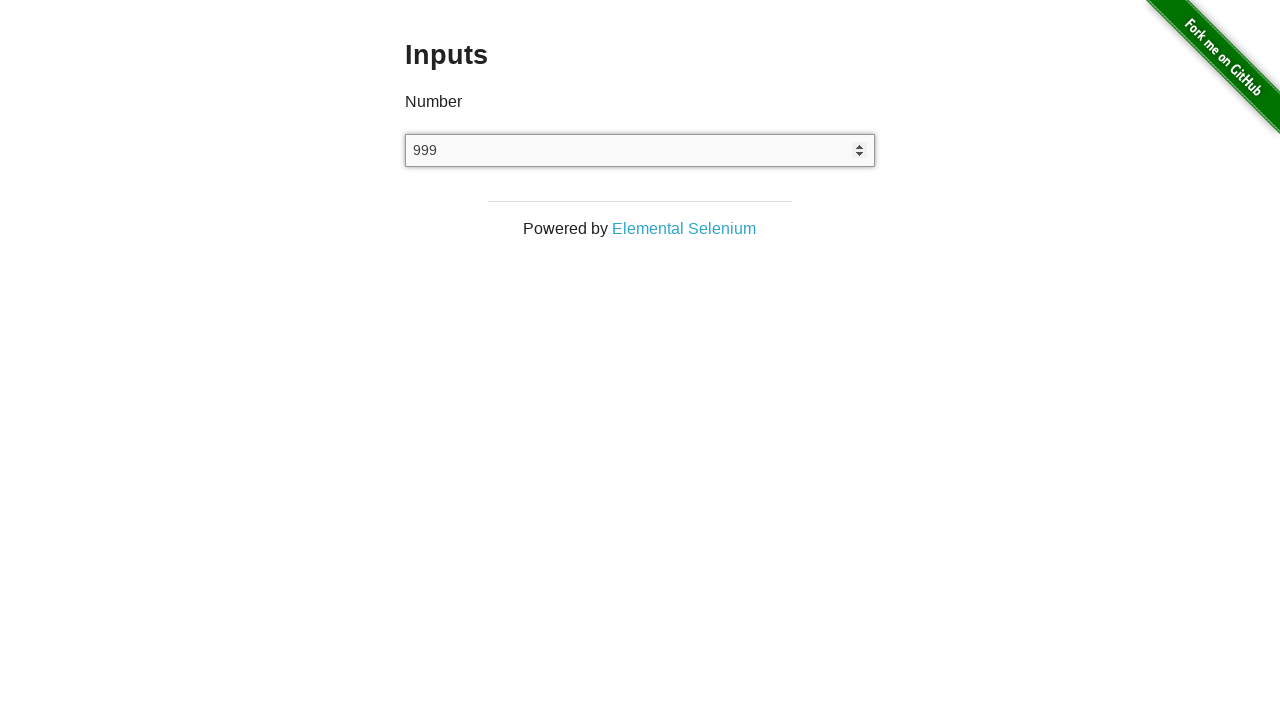

Waited 2000ms after entering new value
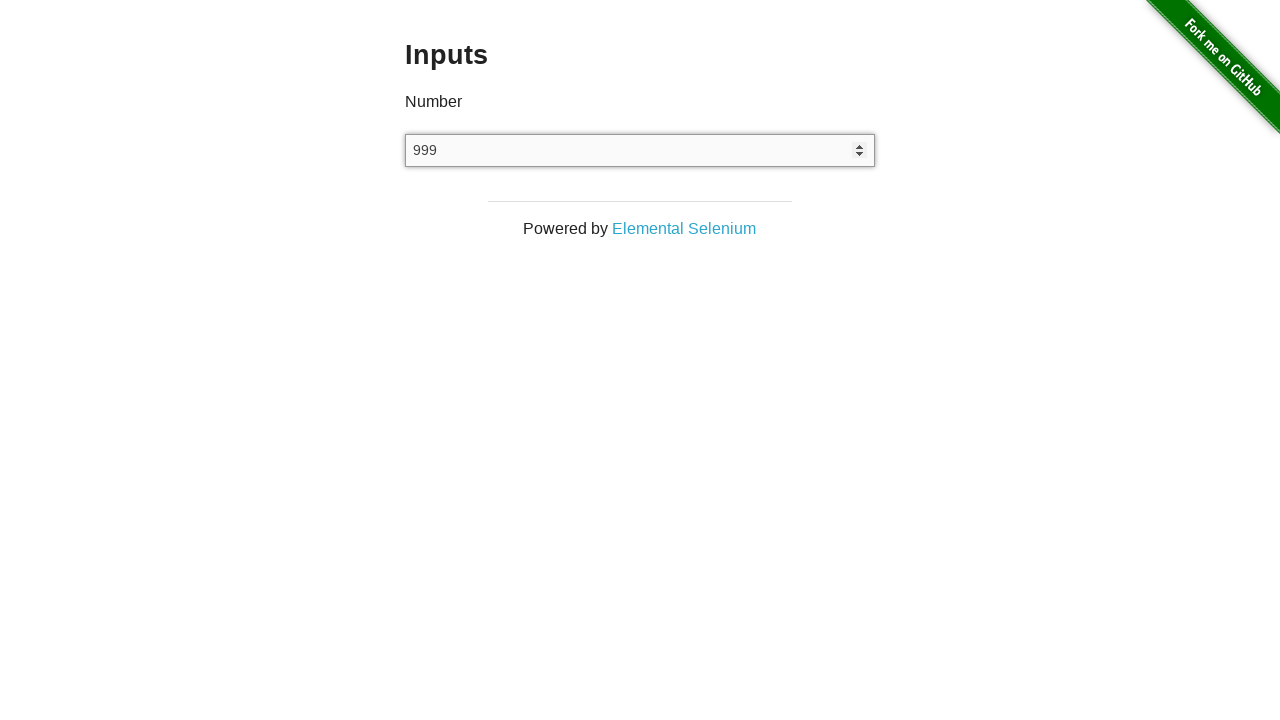

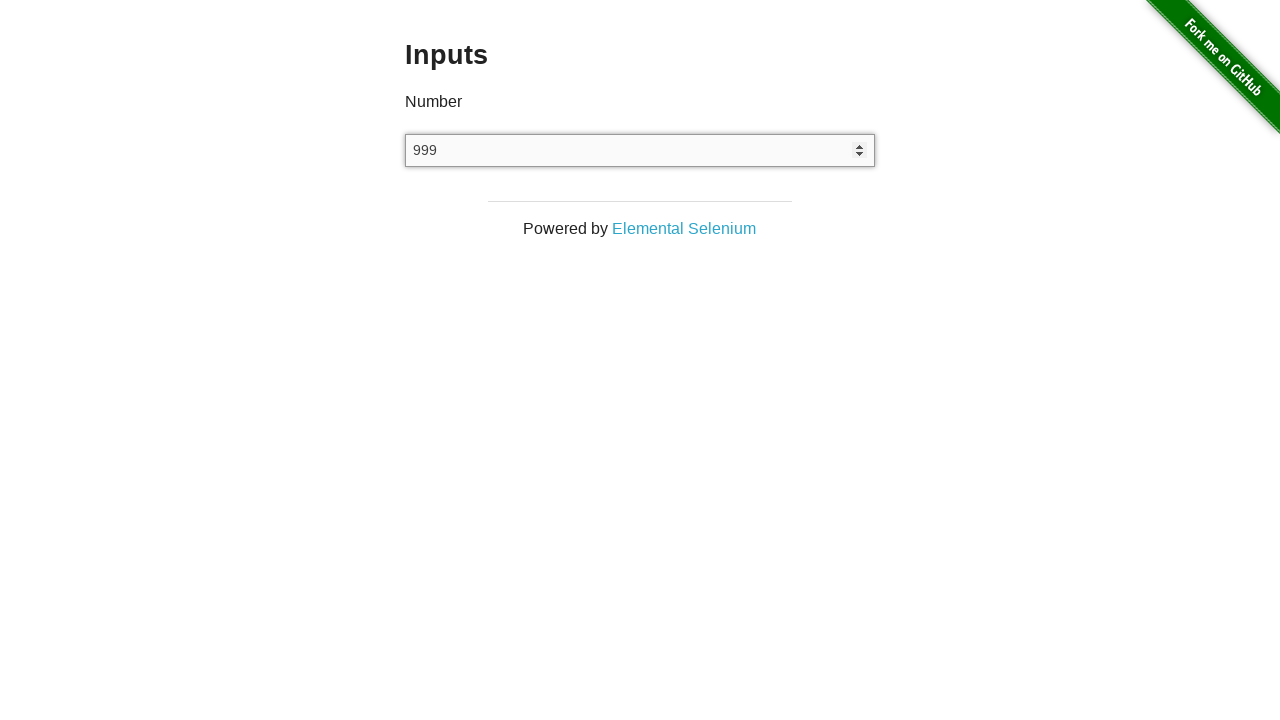